Tests mouse interactions by performing a double-click on the run button and a right-click context menu on the get website button

Starting URL: https://www.w3schools.com/tags/tryit.asp?filename=tryhtml_select

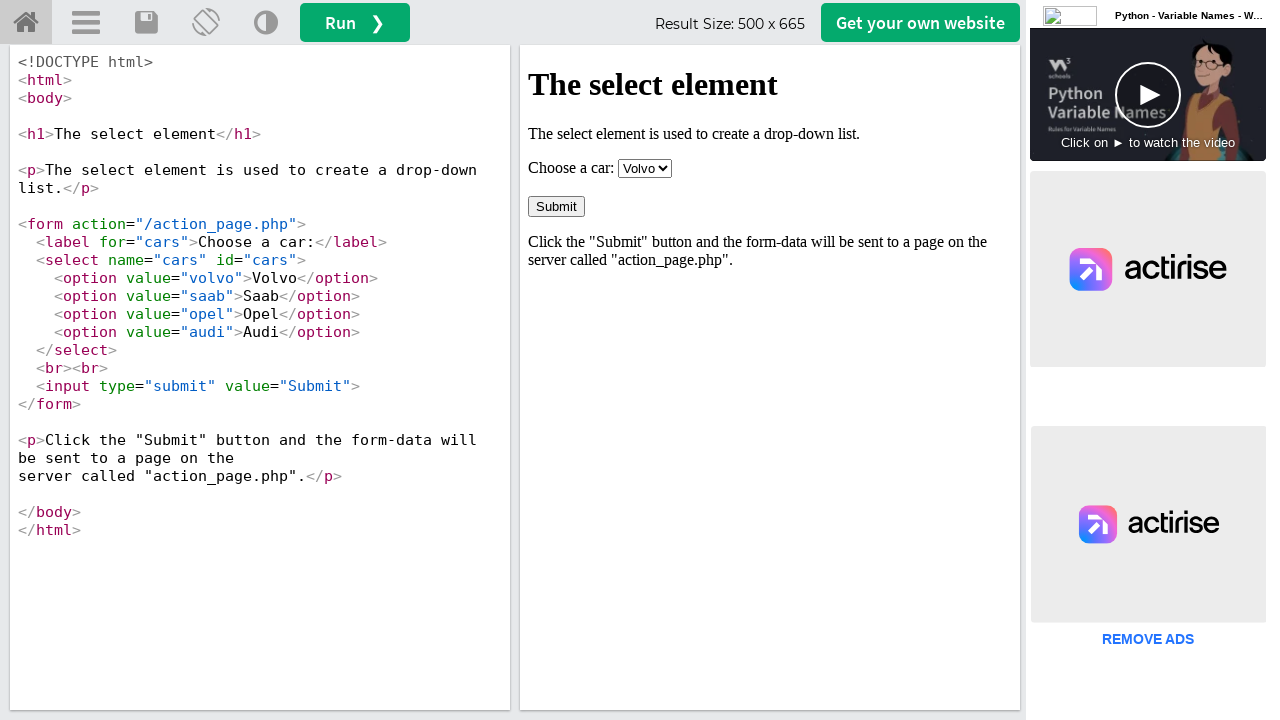

Double-clicked the run button at (355, 22) on button#runbtn
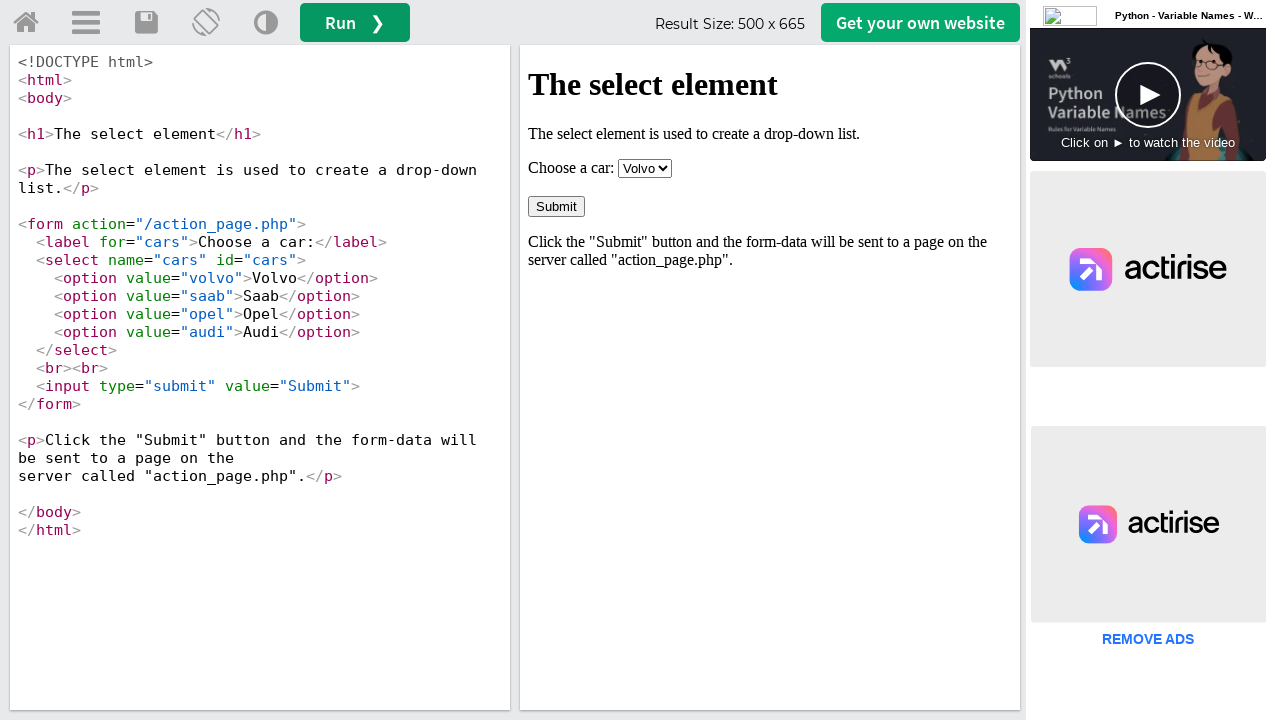

Waited 200ms for effects to complete
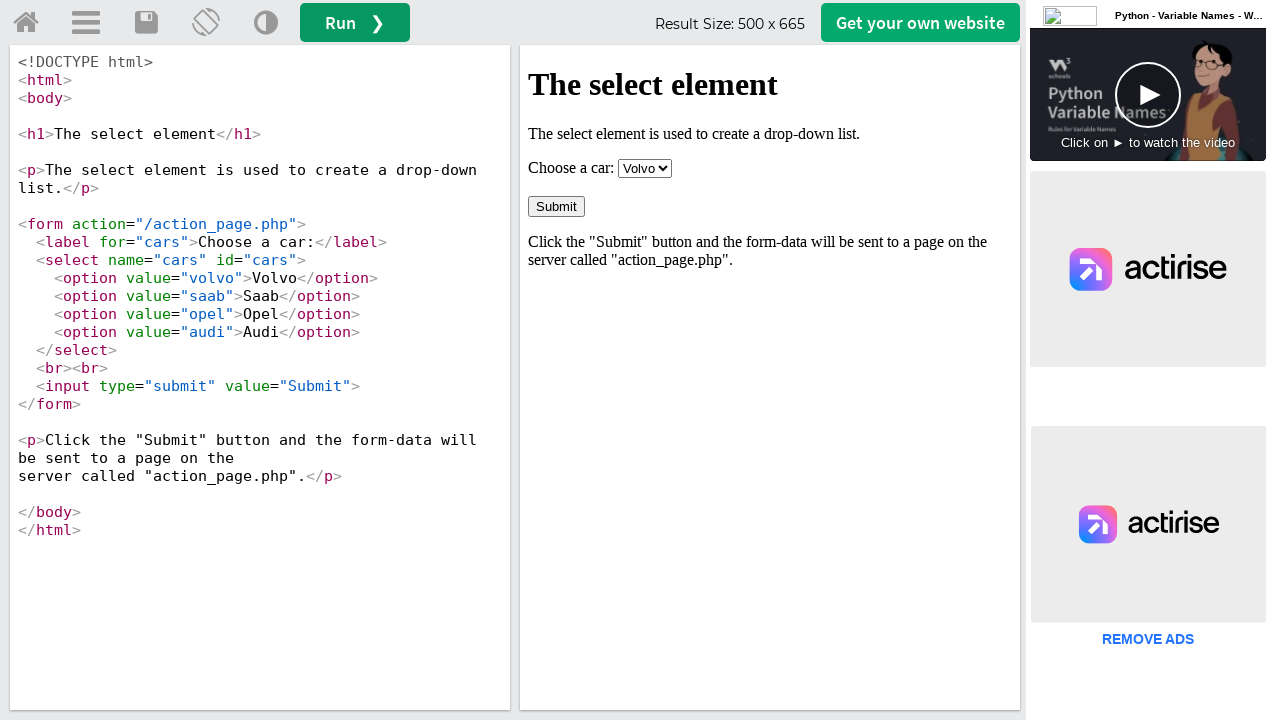

Right-clicked the get website button to open context menu at (920, 22) on a#getwebsitebtn
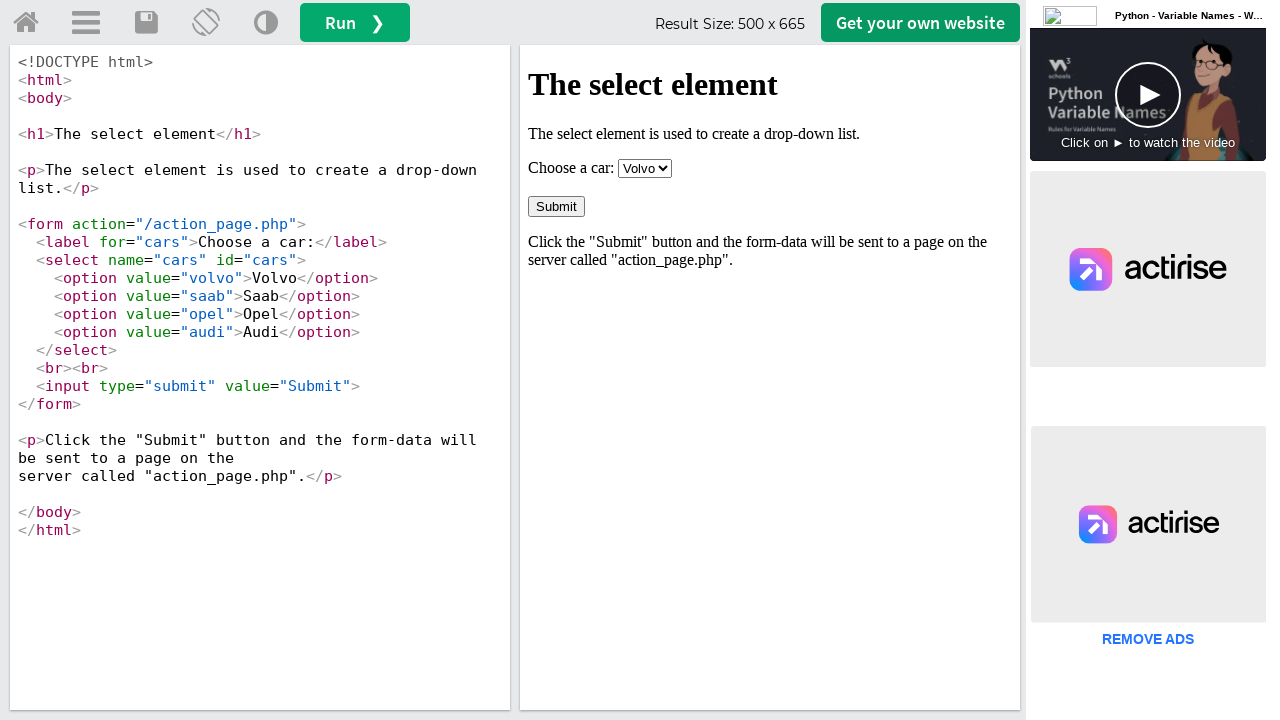

Waited 2000ms to observe the context menu
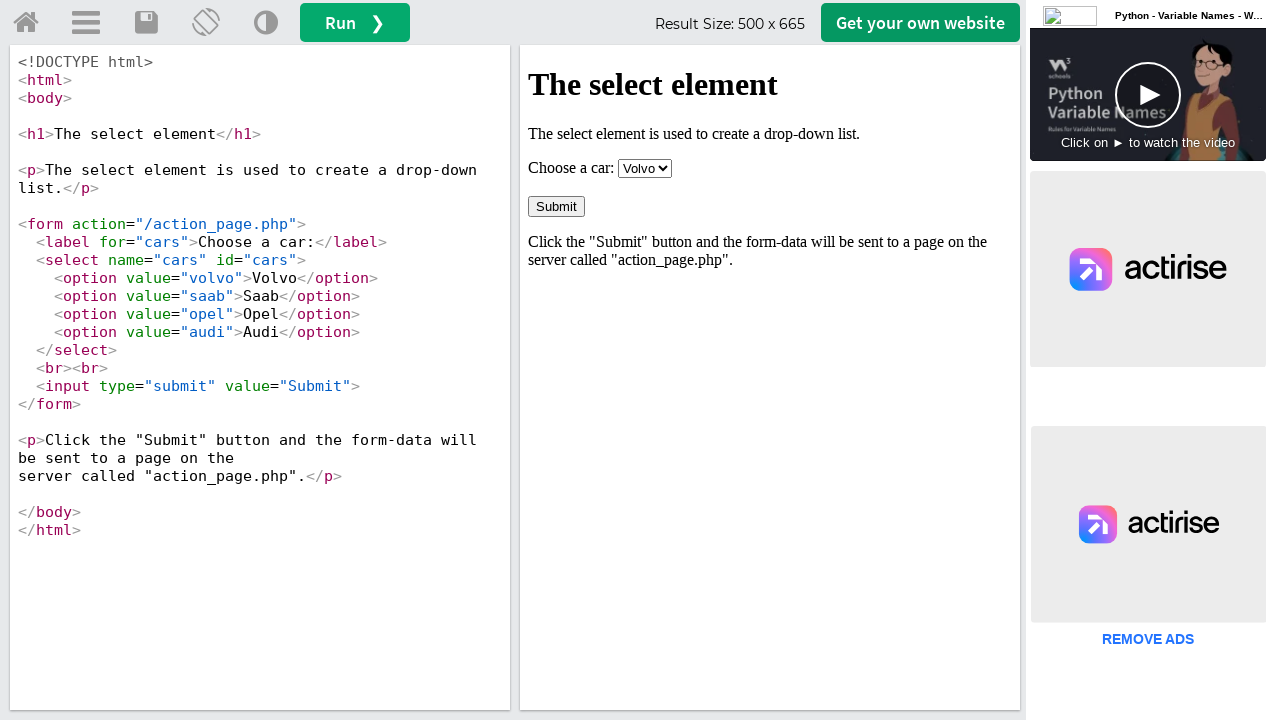

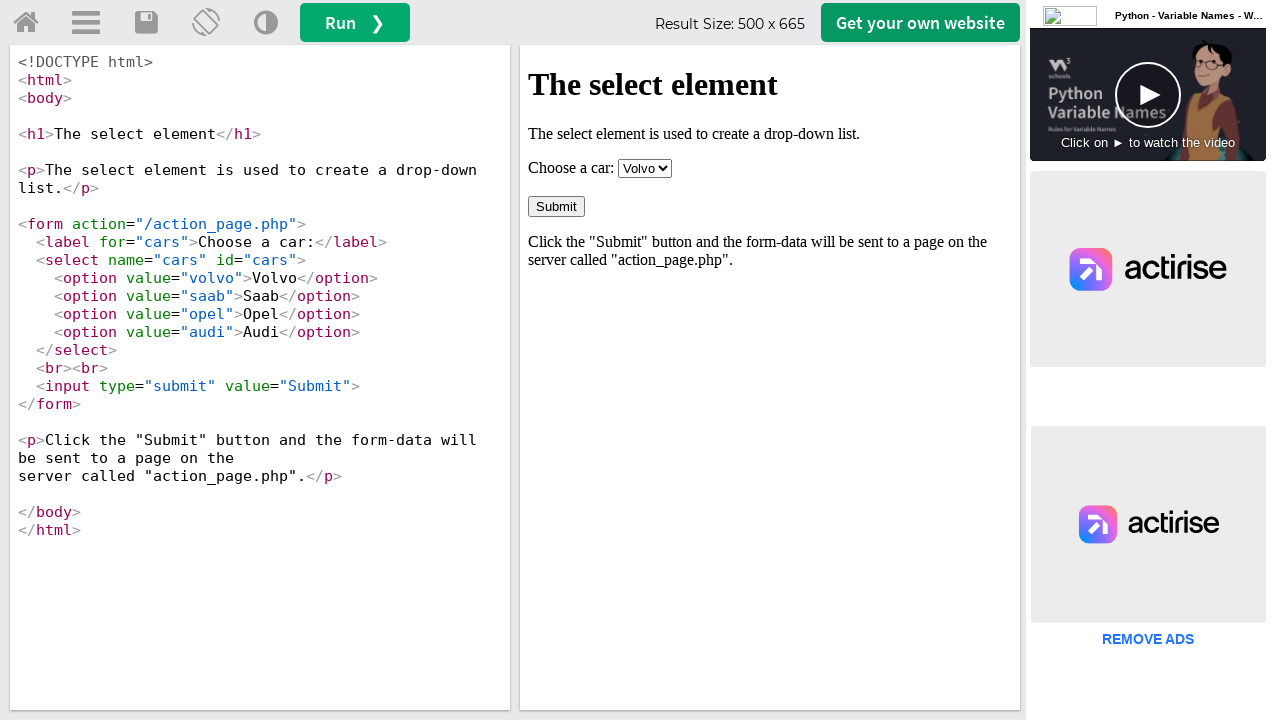